Tests handling of confirm dialogs by triggering an alert with OK & Cancel options, accepting it, and verifying the result text

Starting URL: https://demo.automationtesting.in/Alerts.html

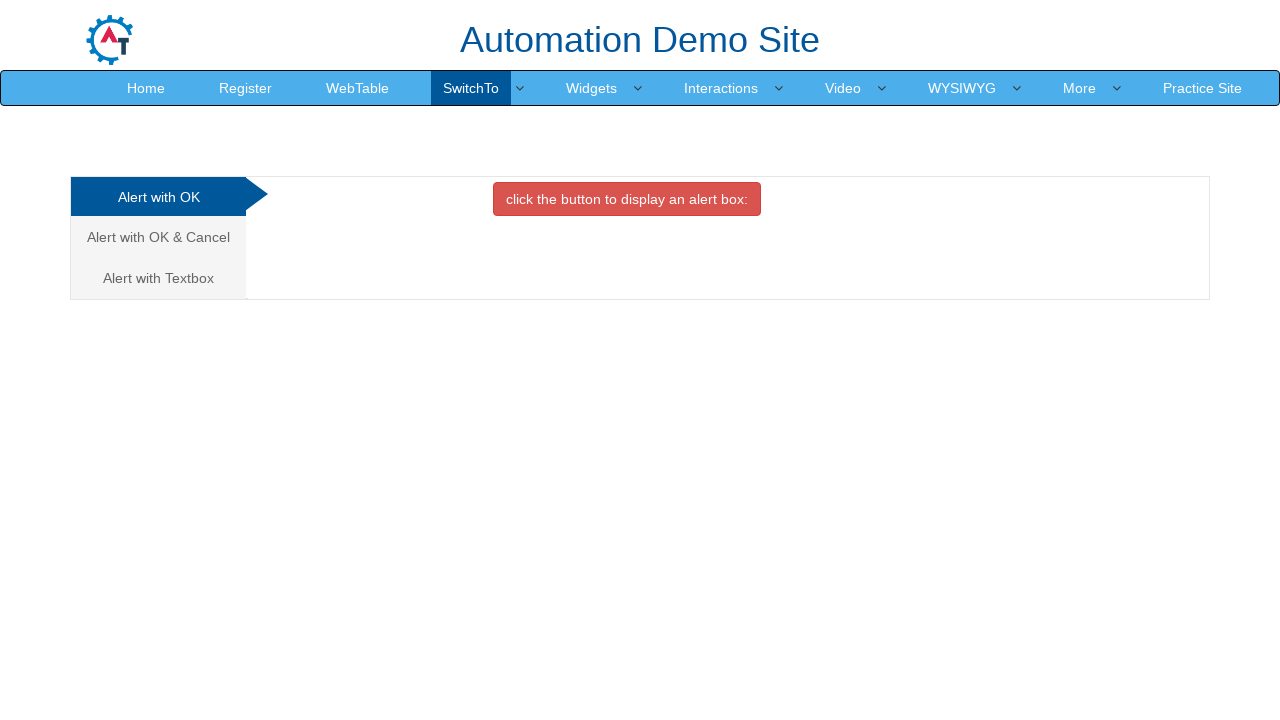

Clicked on the 'Alert with OK & Cancel' tab at (158, 237) on xpath=//a[text()='Alert with OK & Cancel ']
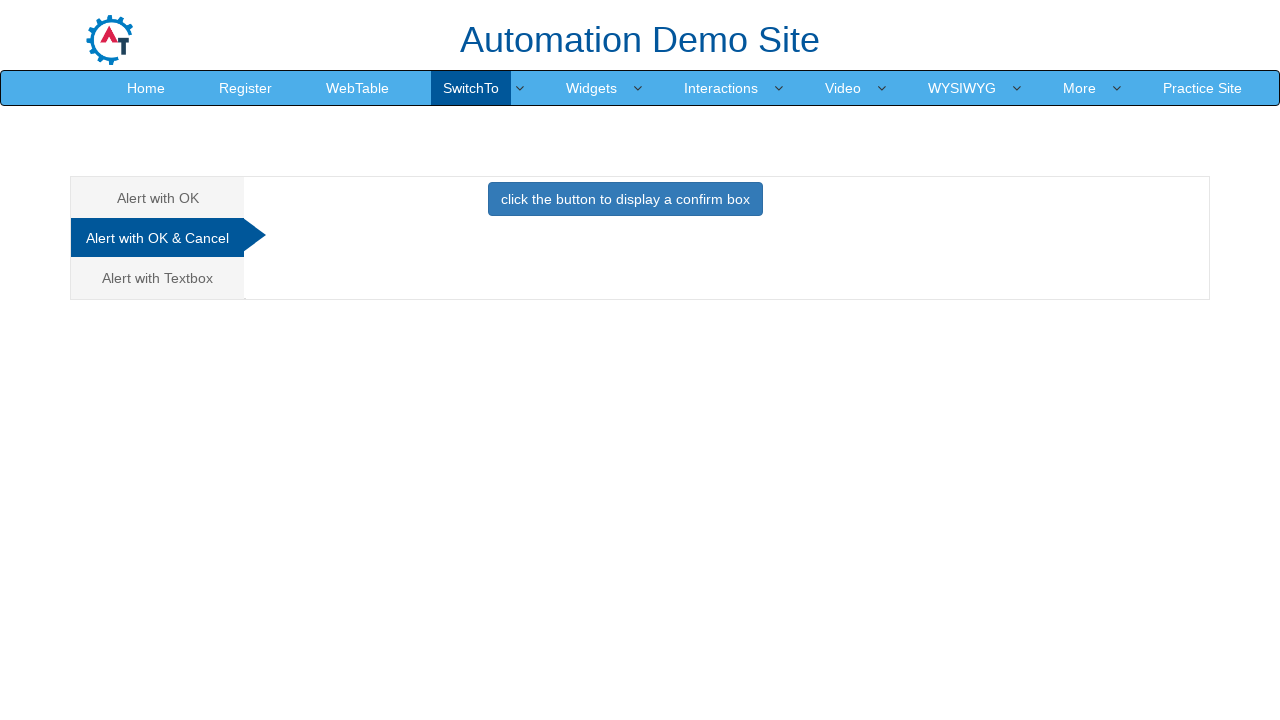

Clicked button to trigger confirm dialog at (625, 199) on xpath=//button[contains(text(),'click the button to display a confirm box')]
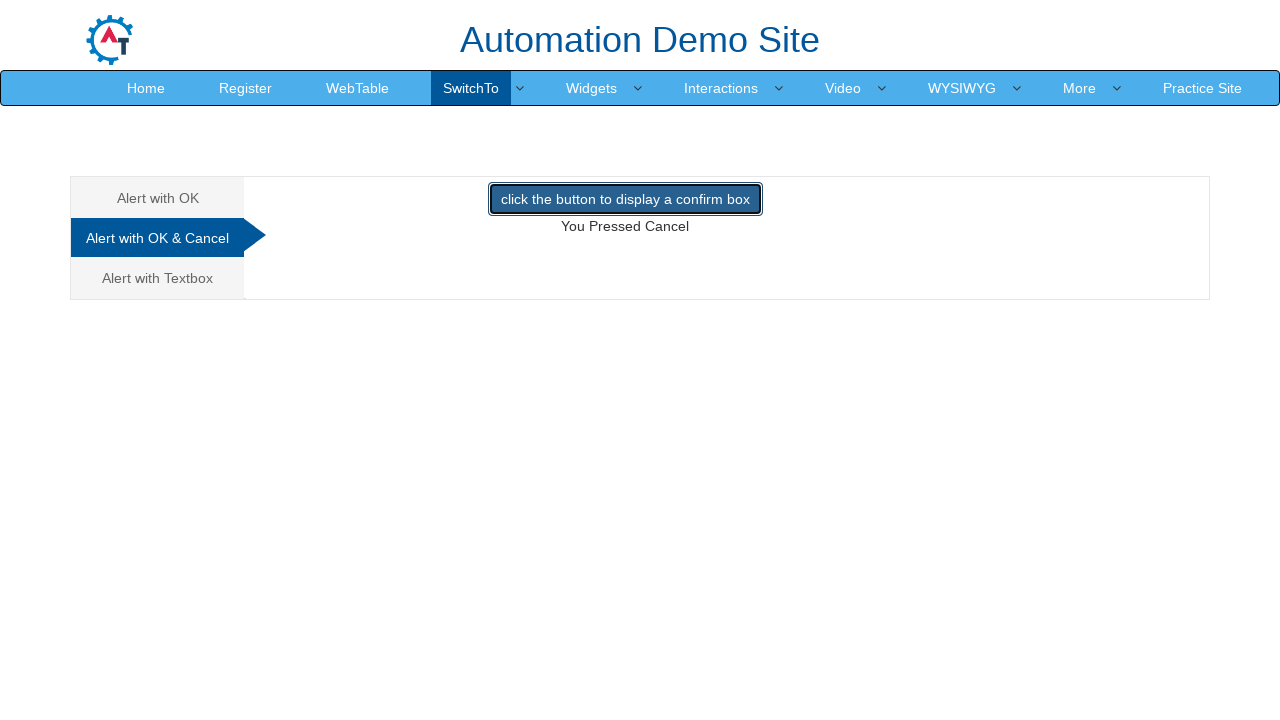

Set up dialog handler to accept confirm dialog
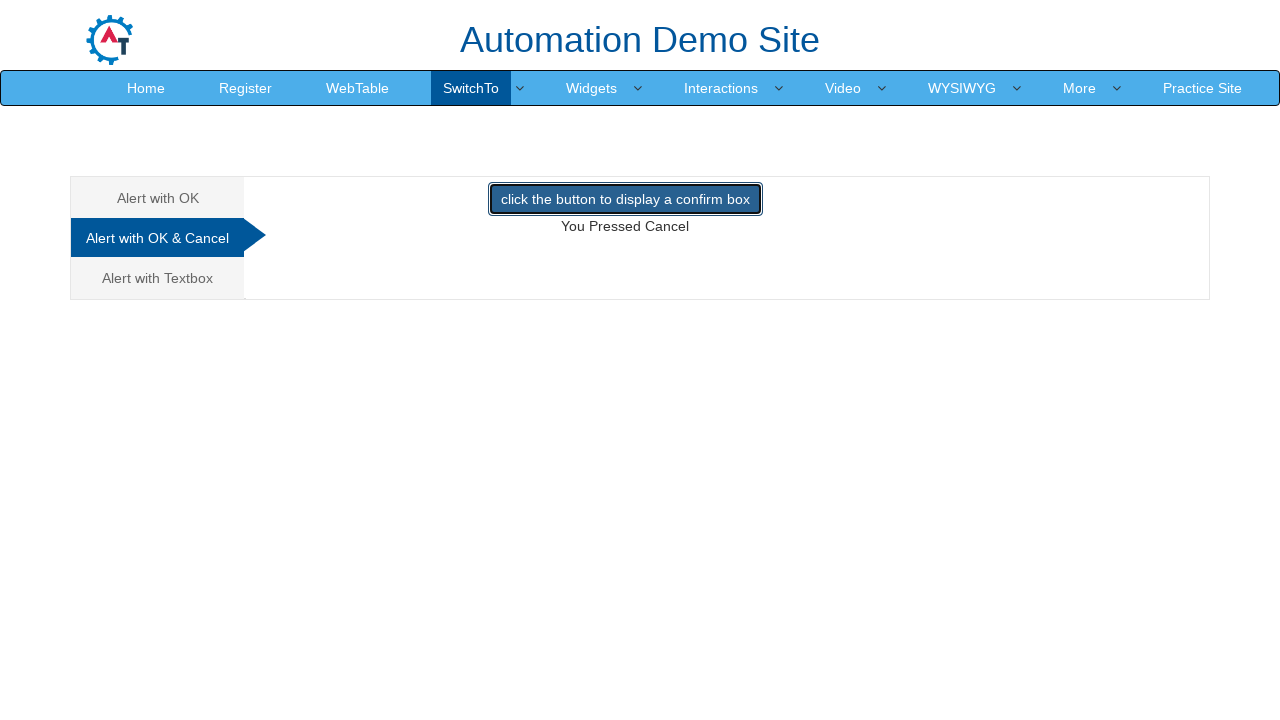

Confirmed result text is displayed after accepting dialog
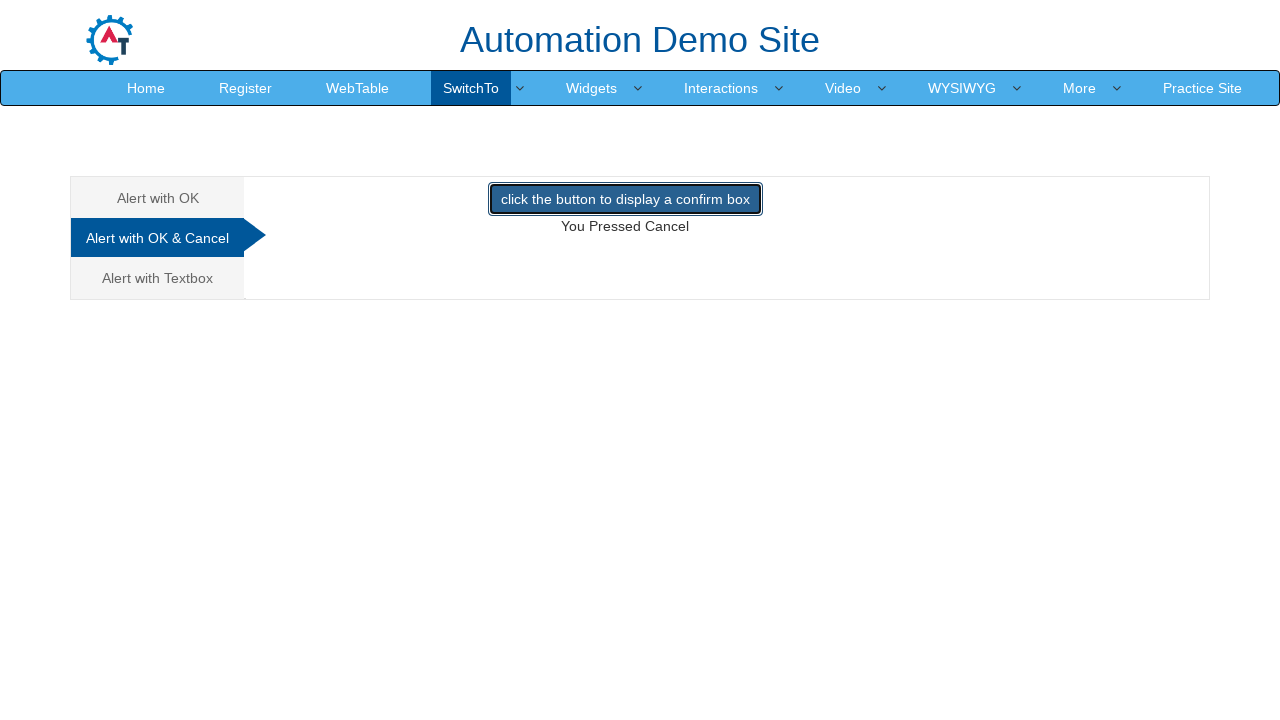

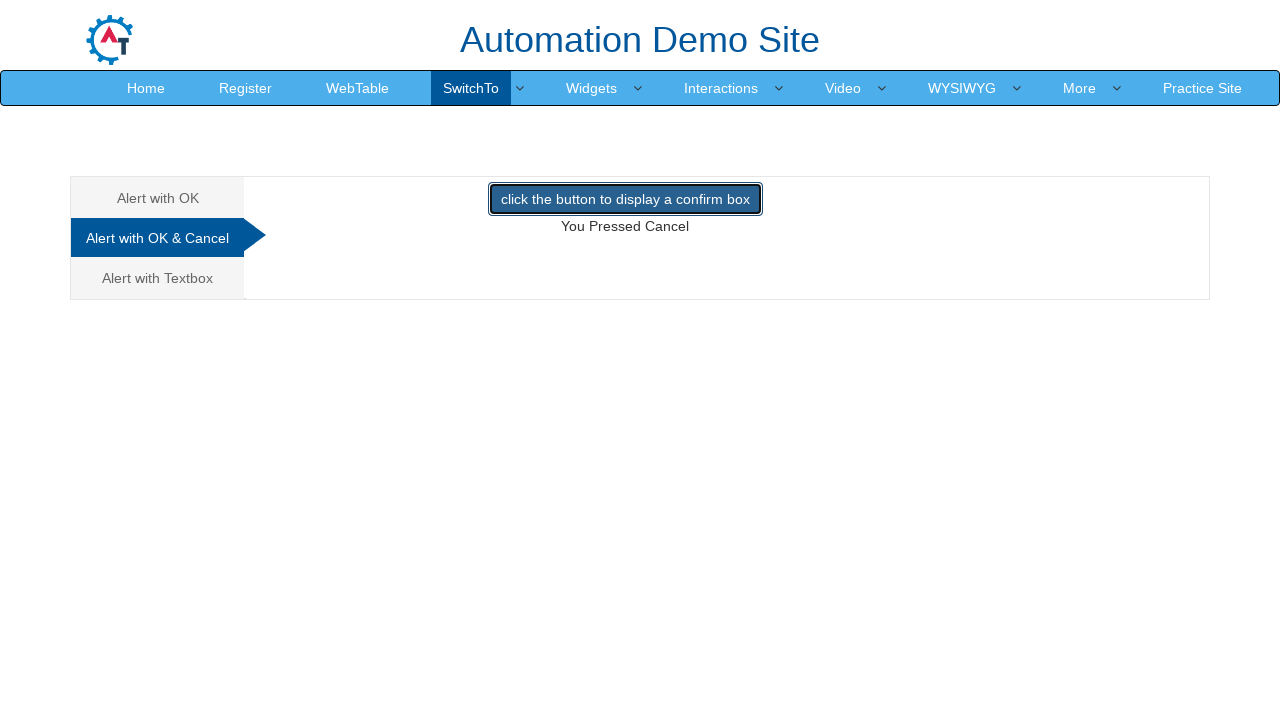